Tests the Add/Remove Elements functionality by clicking a link to navigate to the page, then clicking the add button 5 times to add elements, and finally clicking one of the added elements to remove it.

Starting URL: https://the-internet.herokuapp.com/

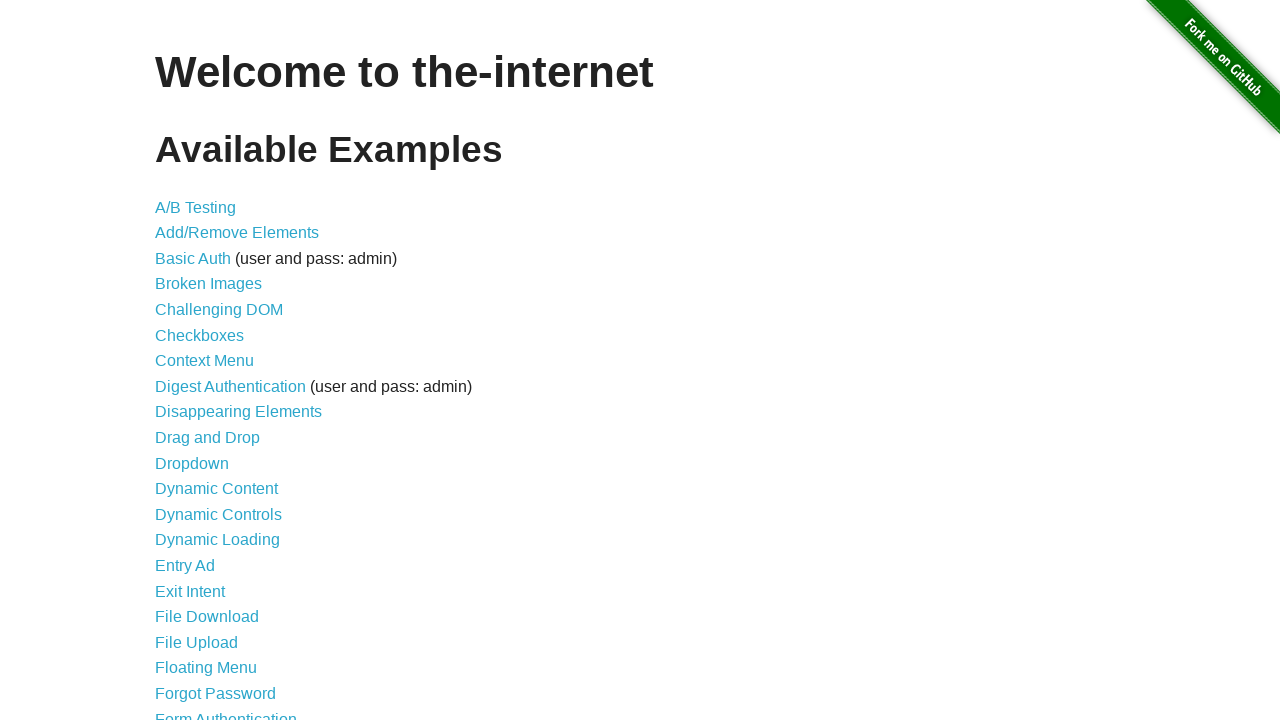

Clicked on 'Add/Remove Elements' link at (237, 233) on text=Add/Remove Elements
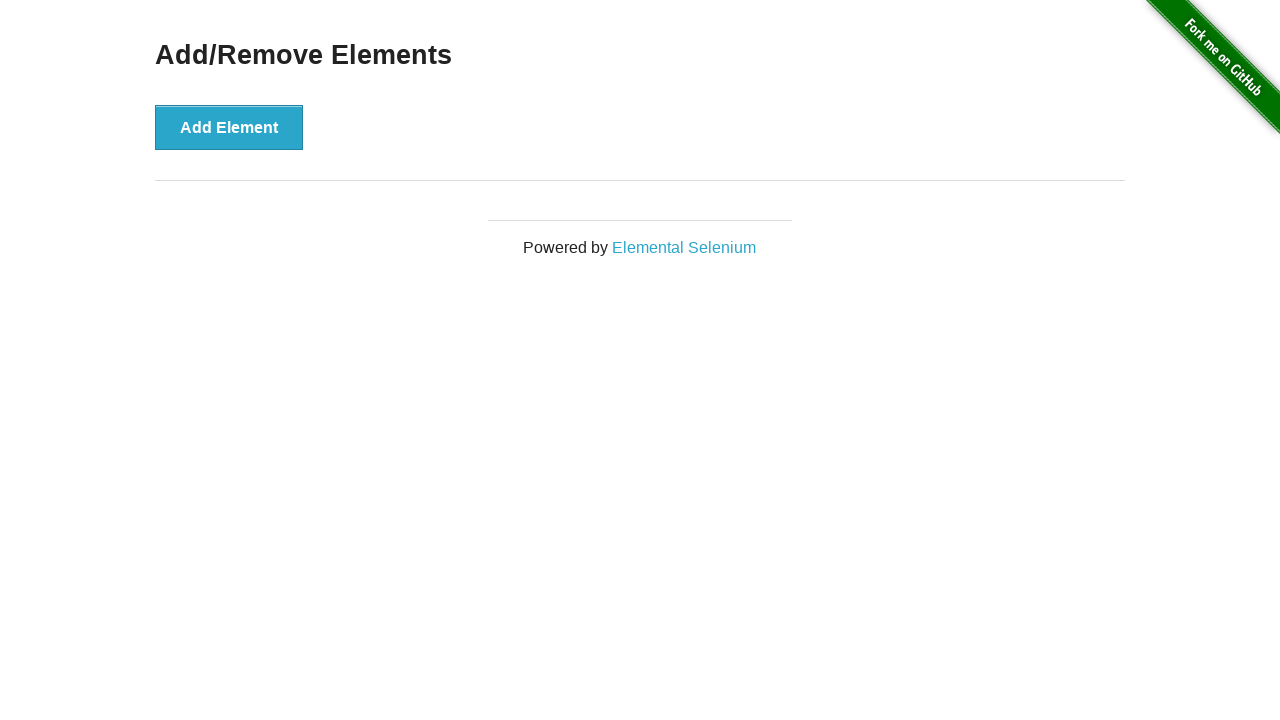

Navigated to Add/Remove Elements page
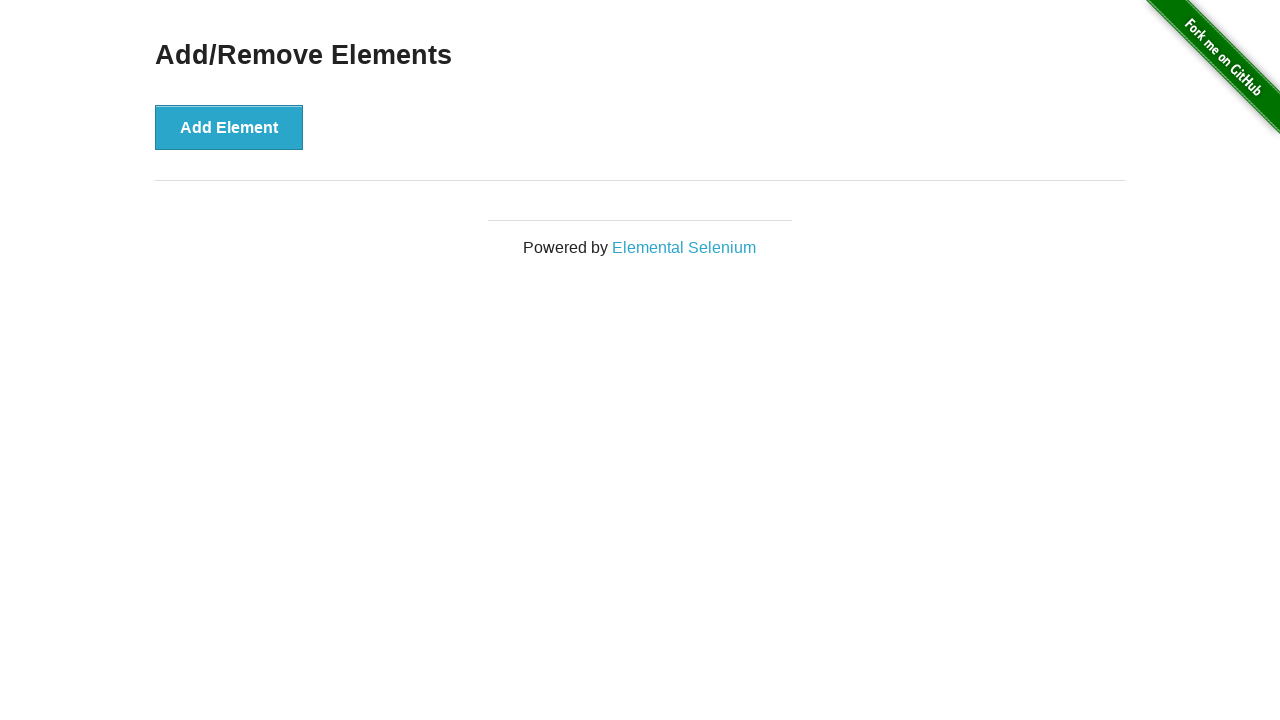

Clicked Add Element button (1/5) at (229, 127) on button >> internal:has-text="Add Element"i
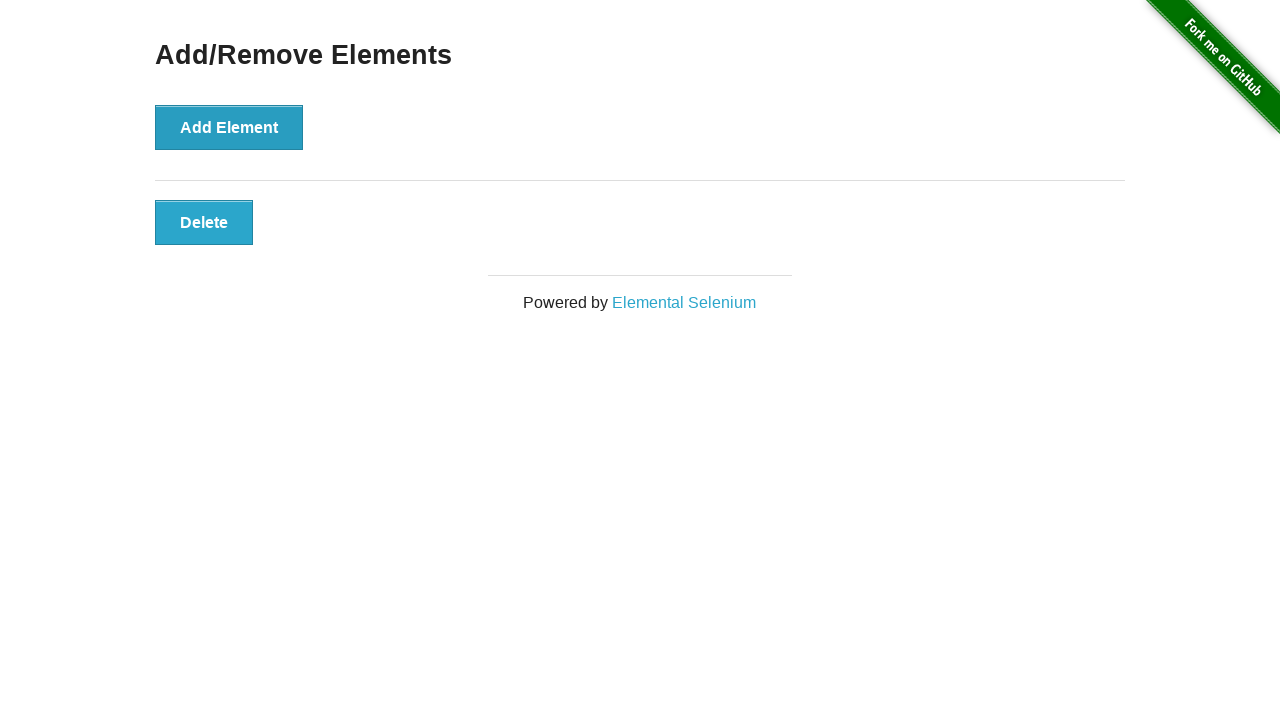

Clicked Add Element button (2/5) at (229, 127) on button >> internal:has-text="Add Element"i
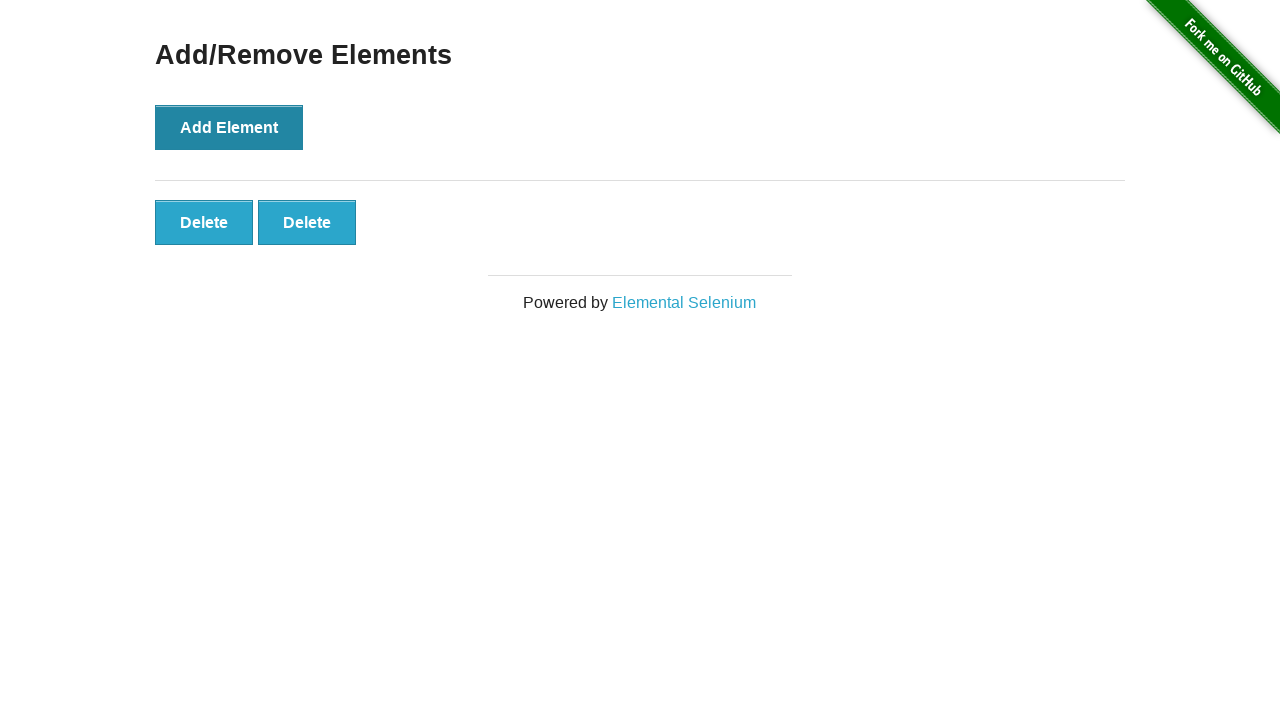

Clicked Add Element button (3/5) at (229, 127) on button >> internal:has-text="Add Element"i
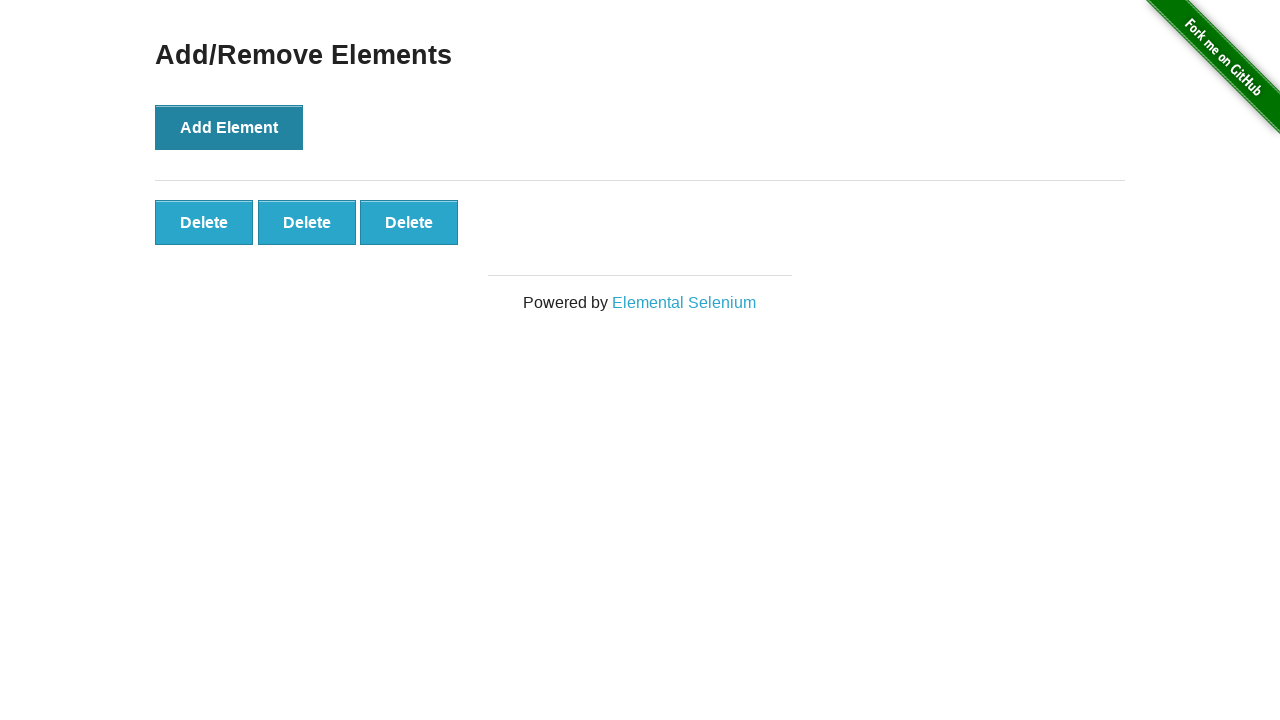

Clicked Add Element button (4/5) at (229, 127) on button >> internal:has-text="Add Element"i
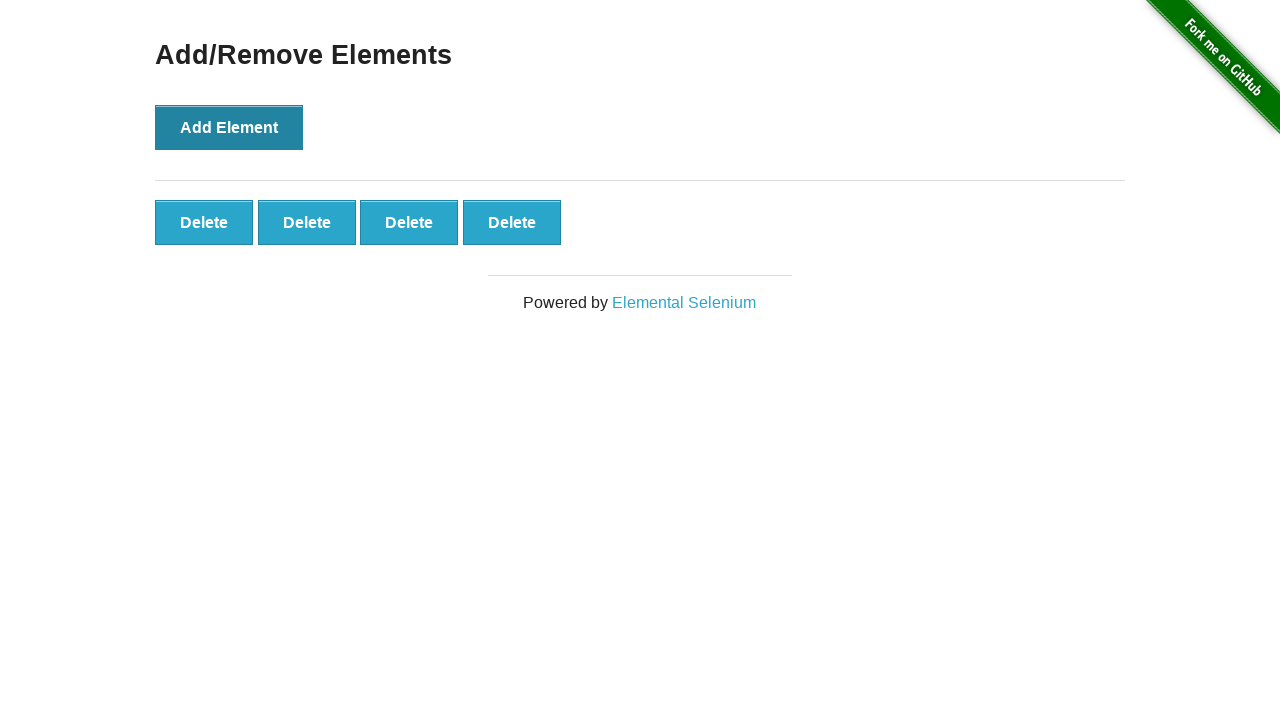

Clicked Add Element button (5/5) at (229, 127) on button >> internal:has-text="Add Element"i
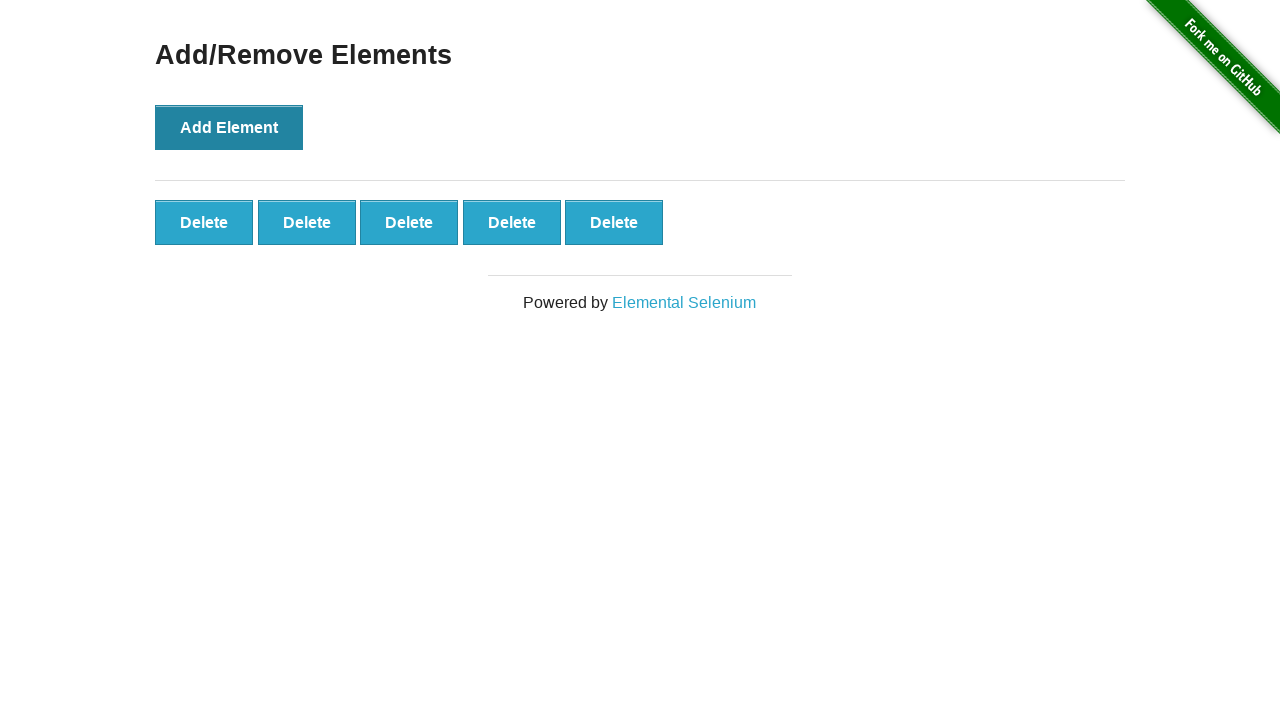

Clicked Delete button to remove an added element at (204, 222) on .added-manually
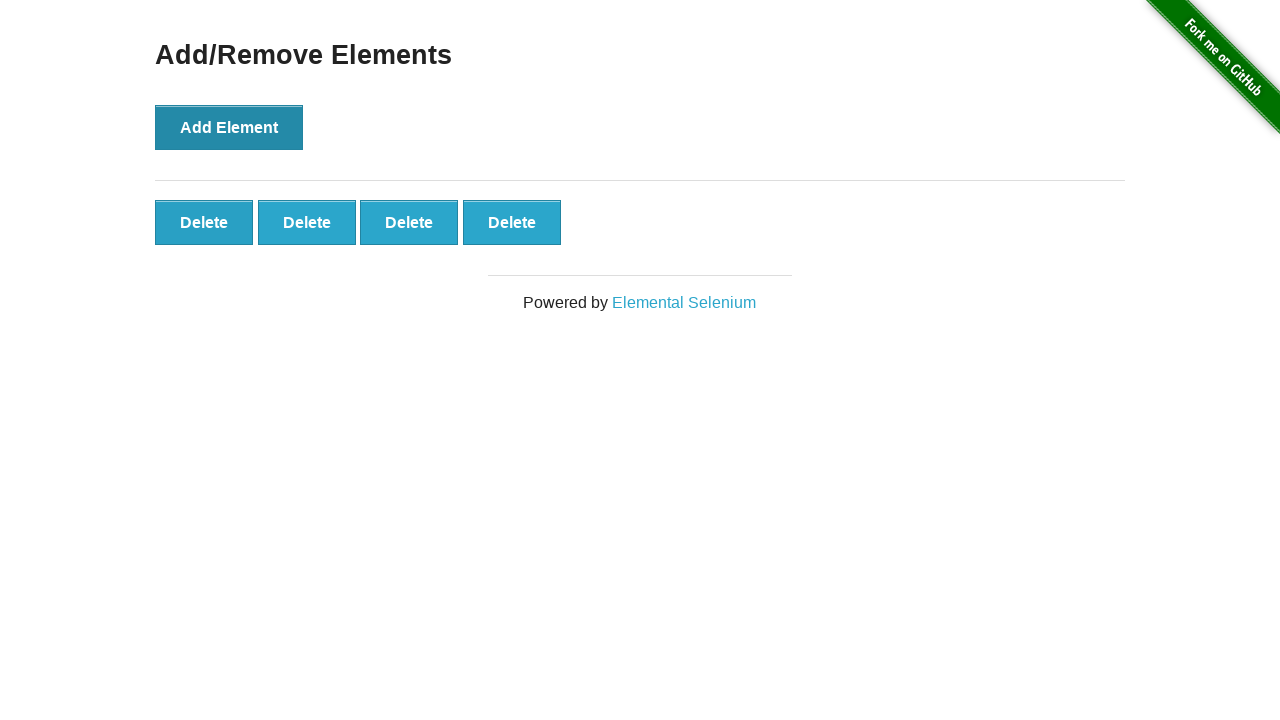

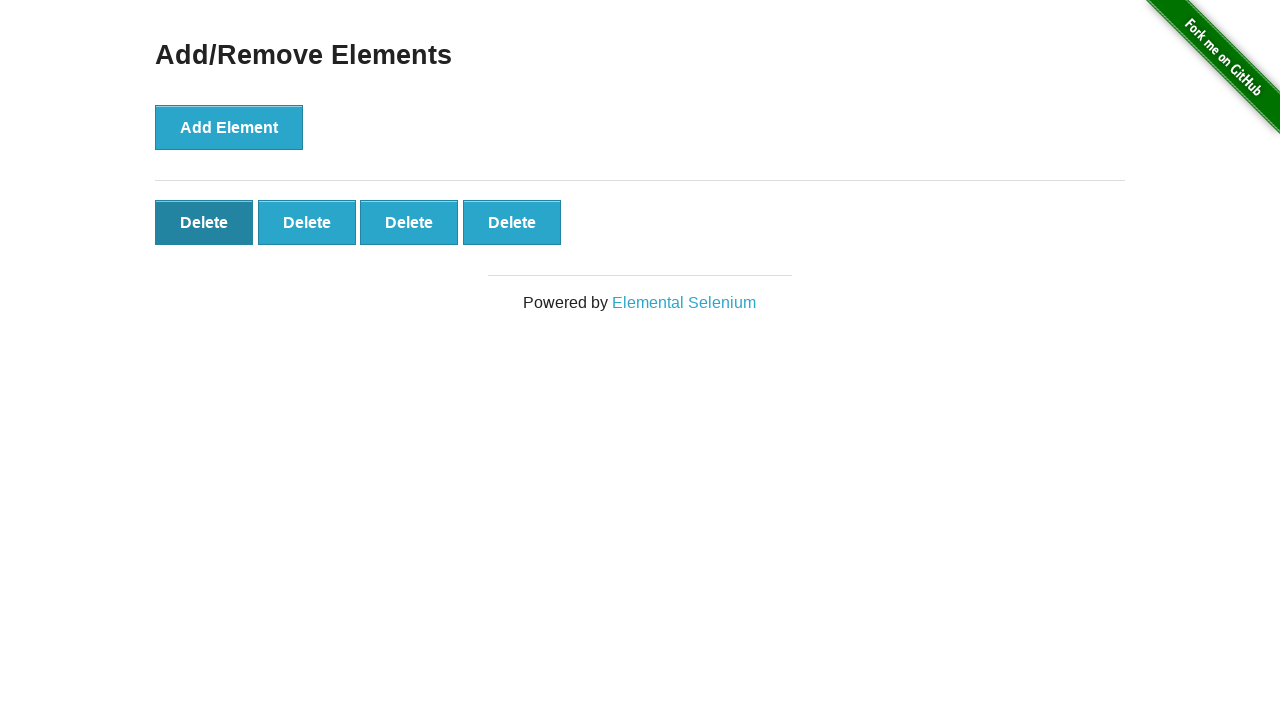